Verifies that the first button's value is not equal to "This is a button"

Starting URL: https://kristinek.github.io/site/examples/locators

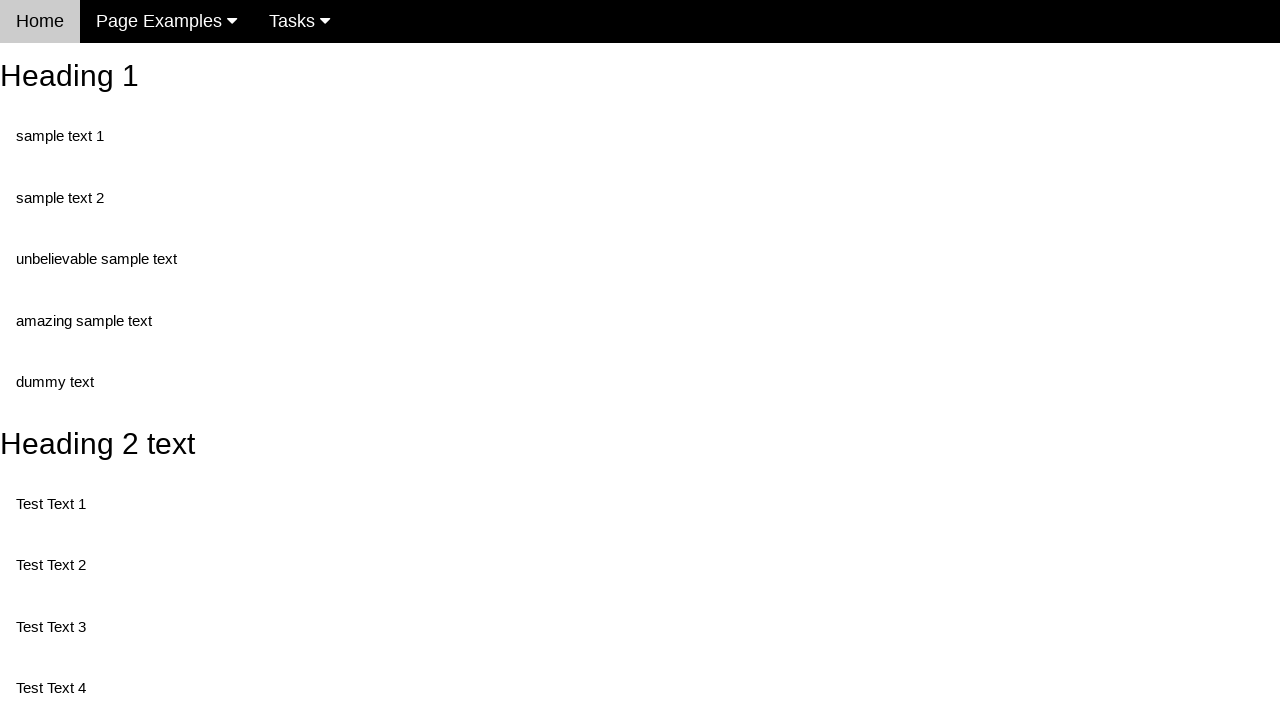

Navigated to locators example page
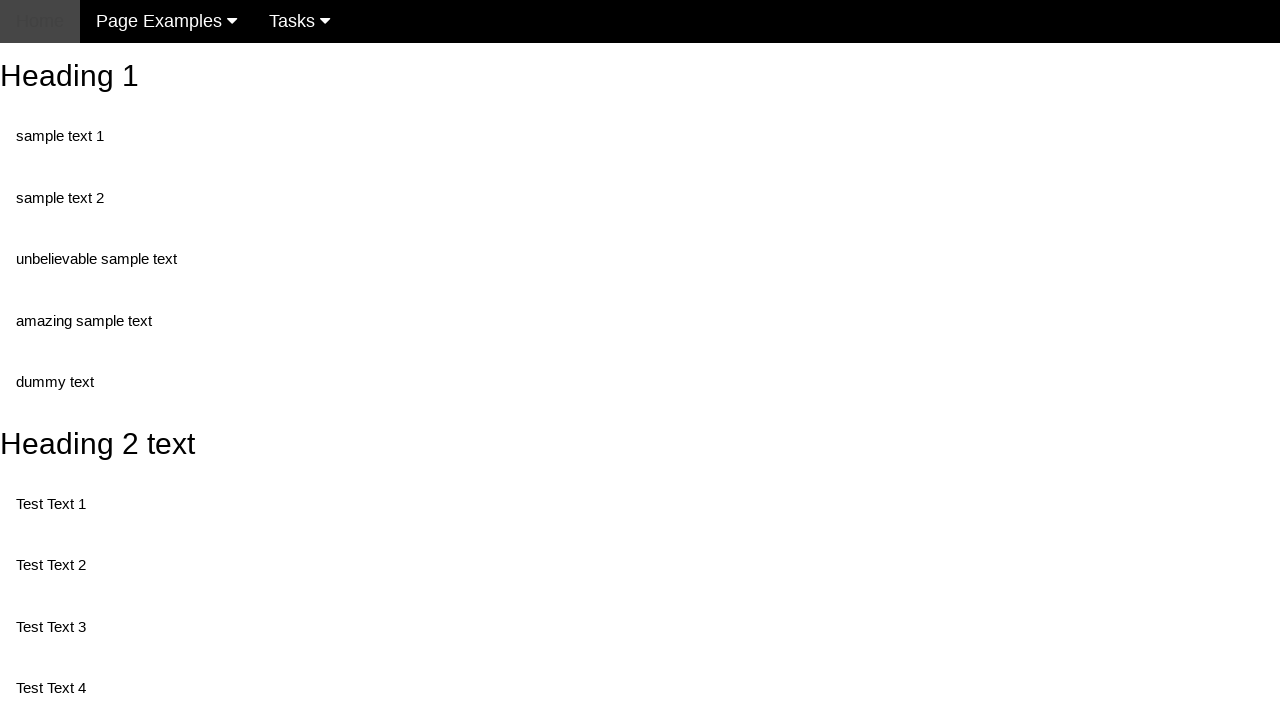

Retrieved button value attribute from first button
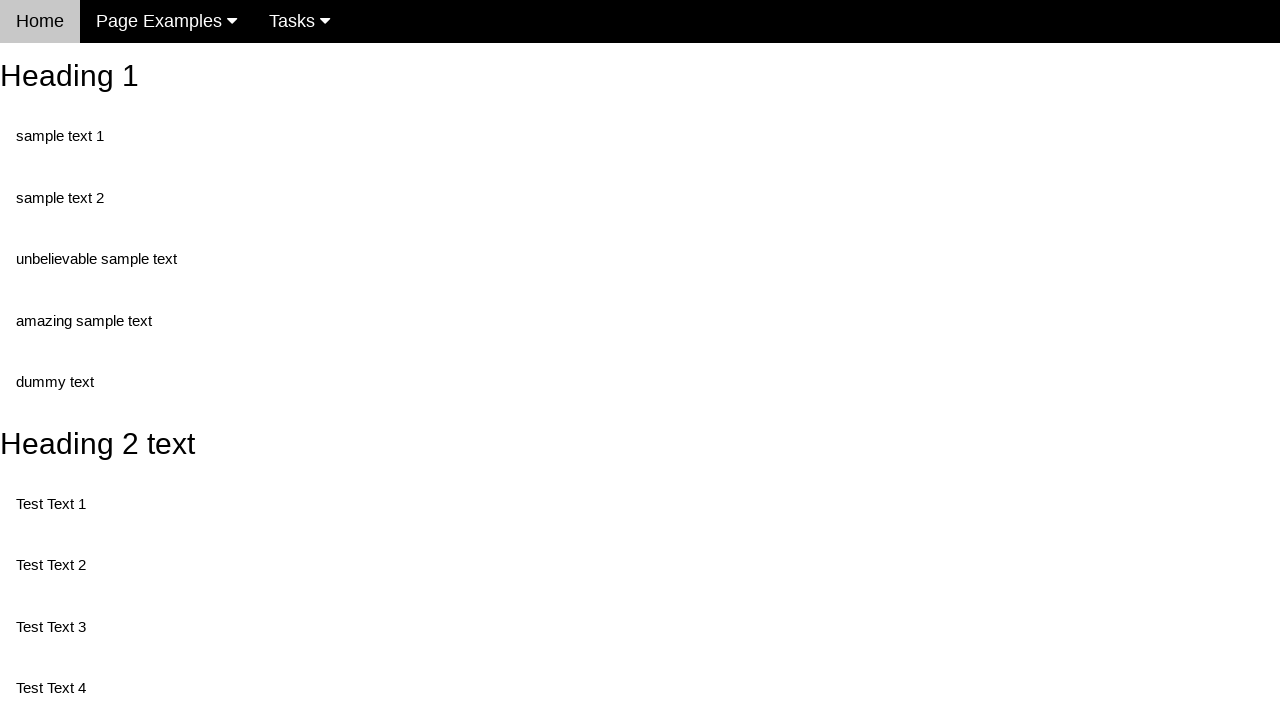

Verified that button value is not equal to 'This is a button'
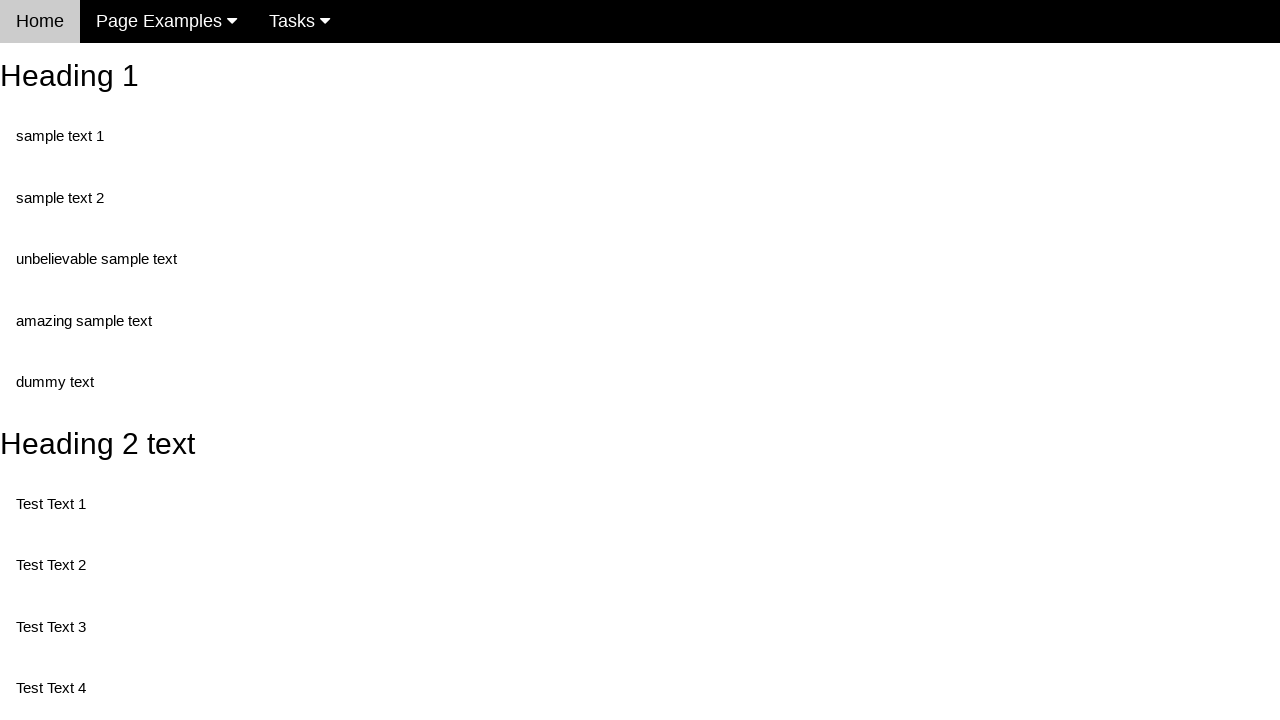

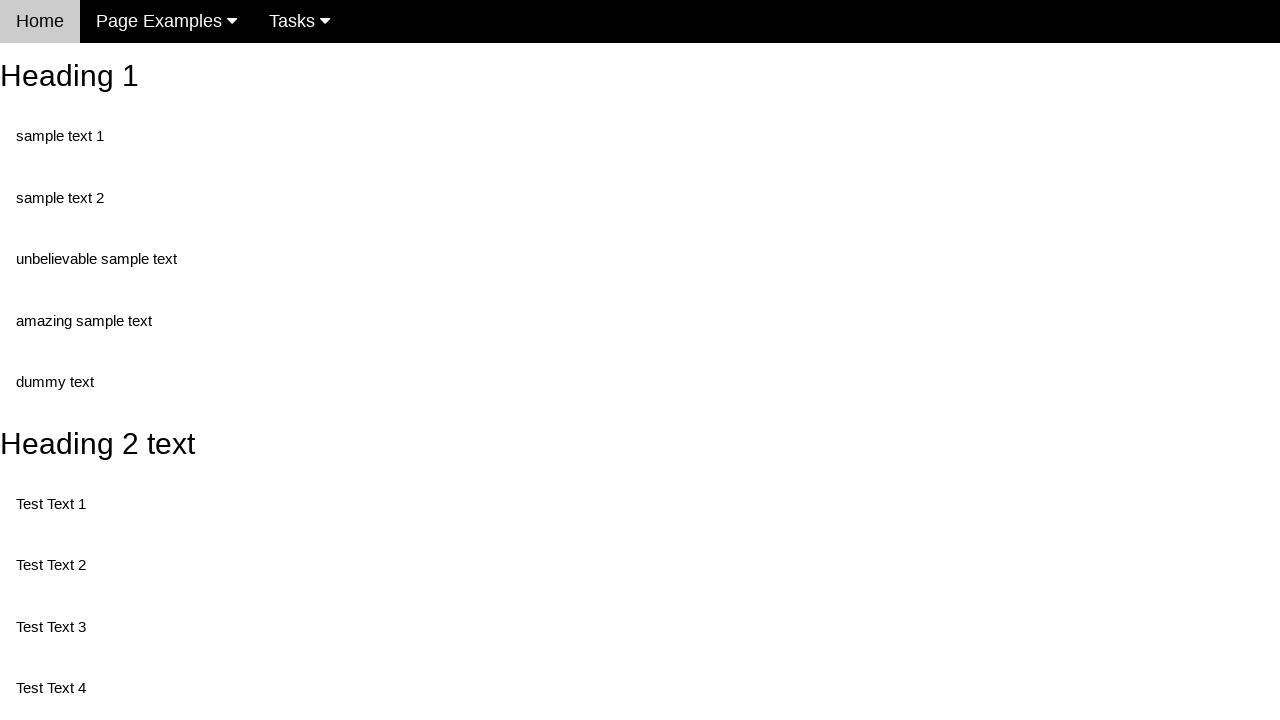